Tests the search functionality on navigator.ba by entering a search term "Ambrosia" and clicking the search button

Starting URL: http://www.navigator.ba

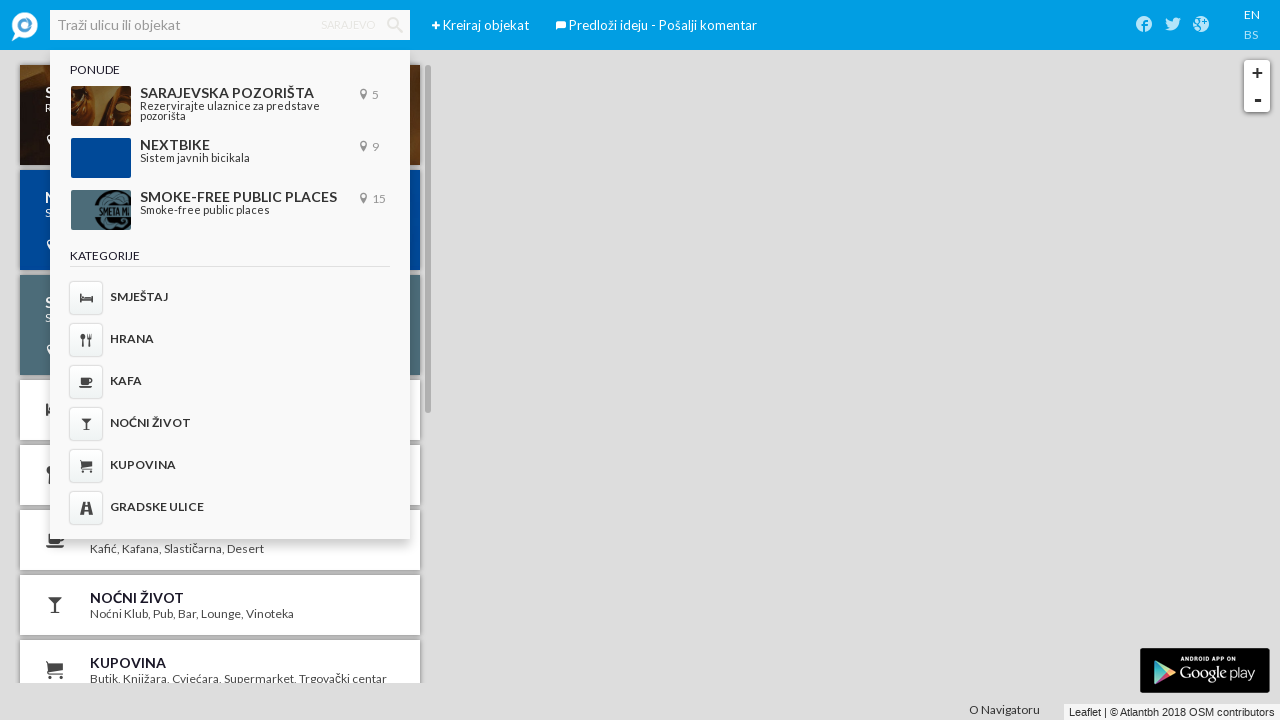

Filled search field with 'Ambrosia' on #ember564
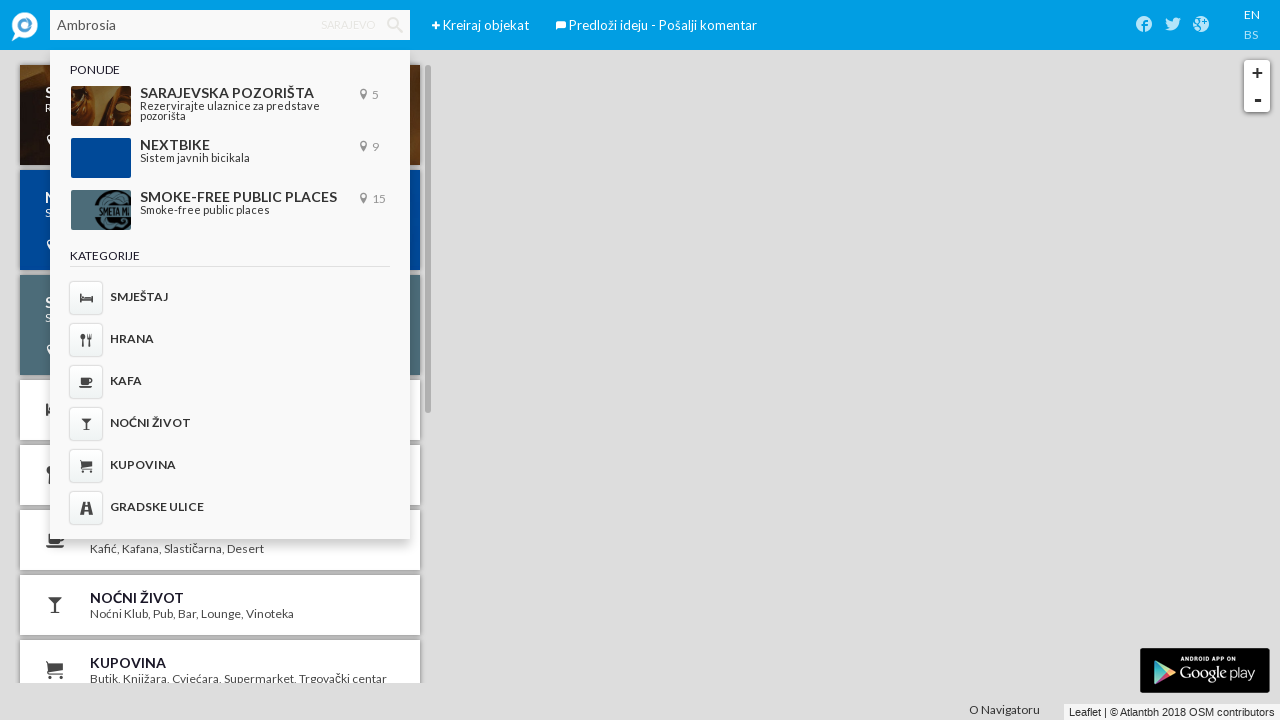

Clicked search button at (395, 25) on .iconav-search
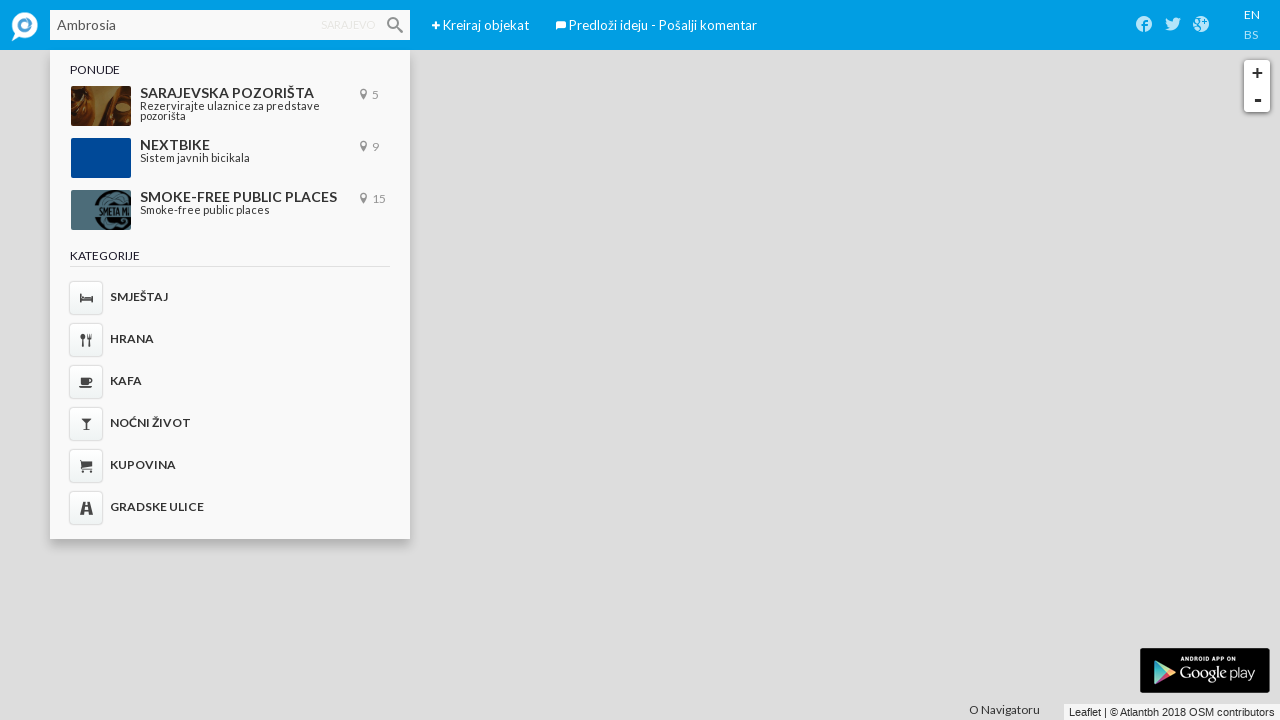

Waited for search results to load (networkidle)
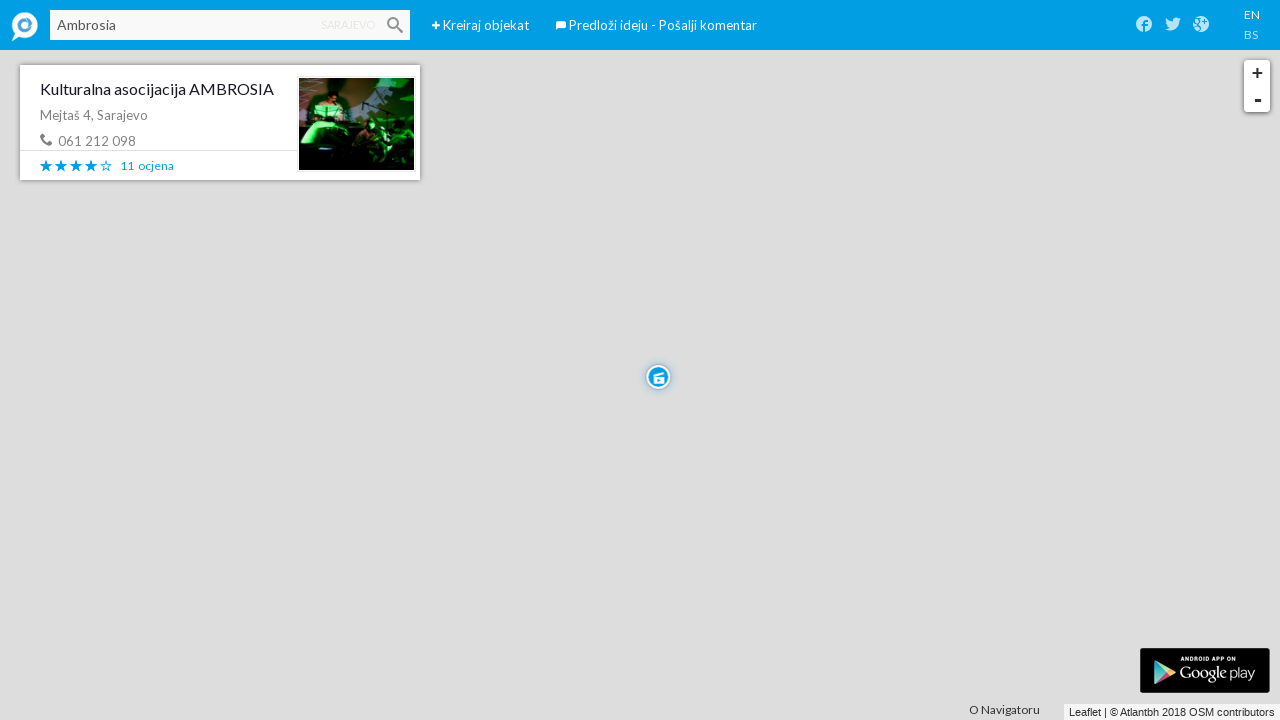

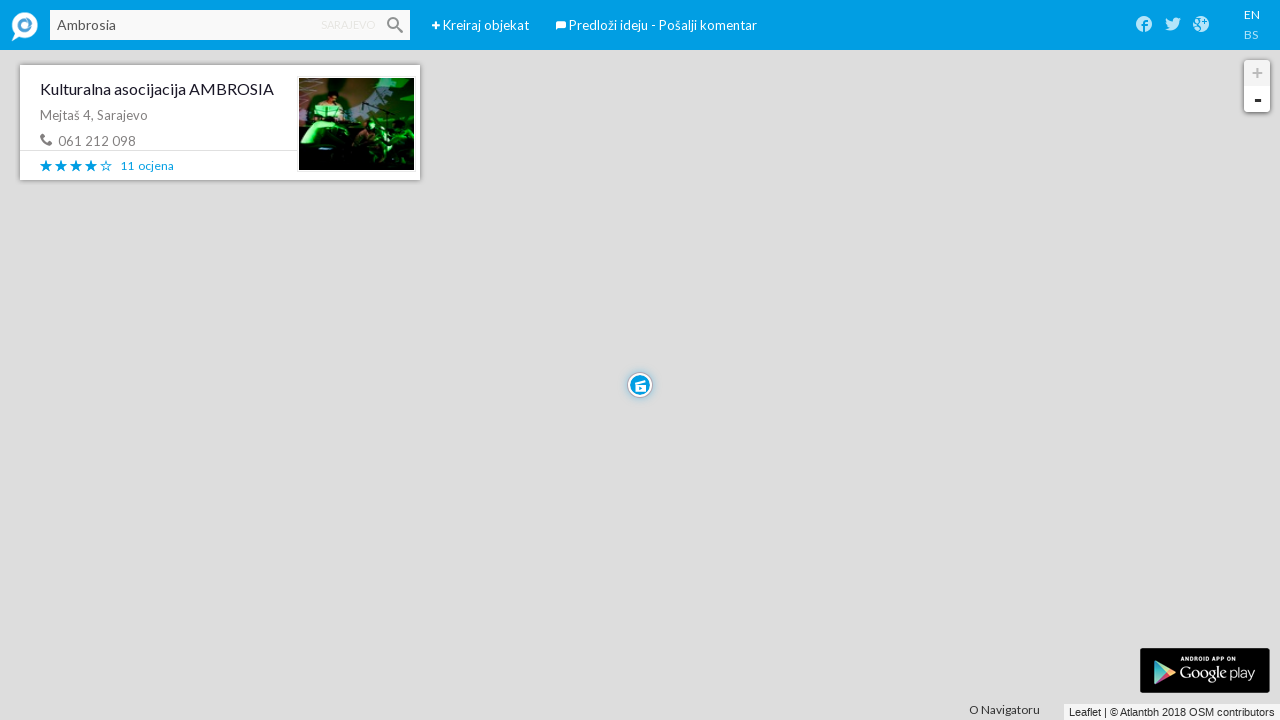